Tests file upload functionality by uploading a file and verifying the success message is displayed

Starting URL: http://the-internet.herokuapp.com/upload

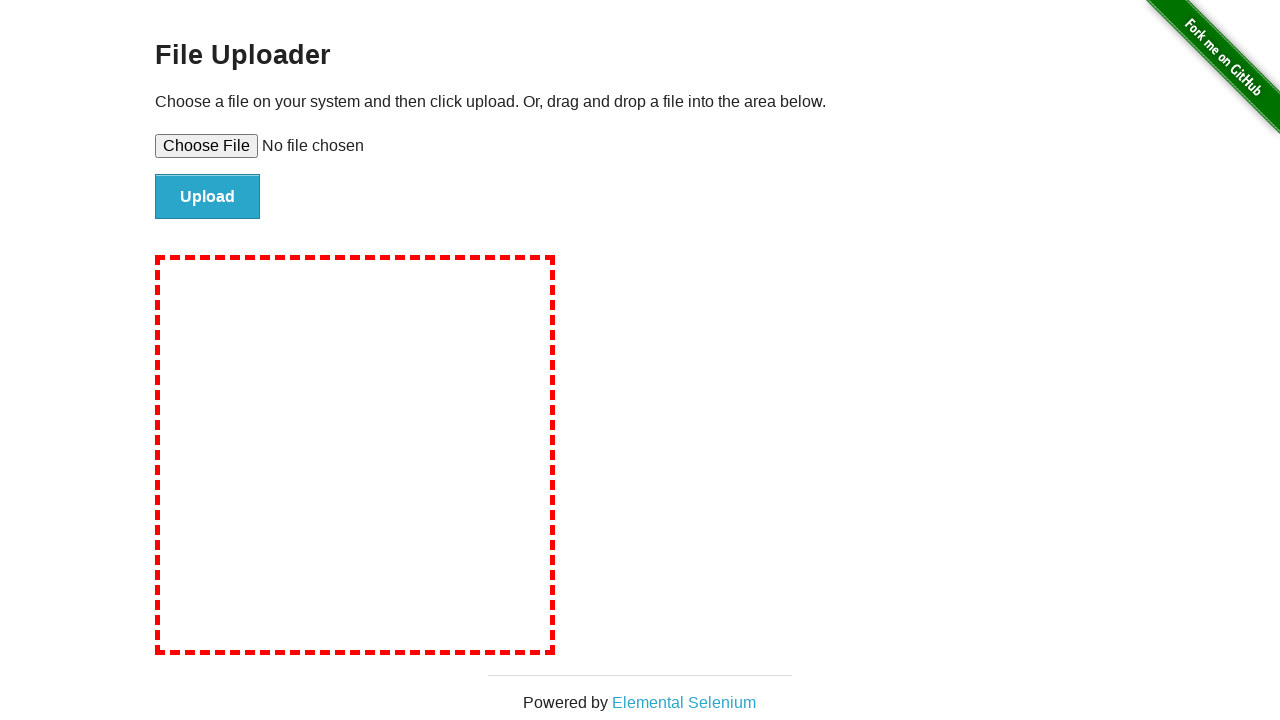

Created temporary test file for upload
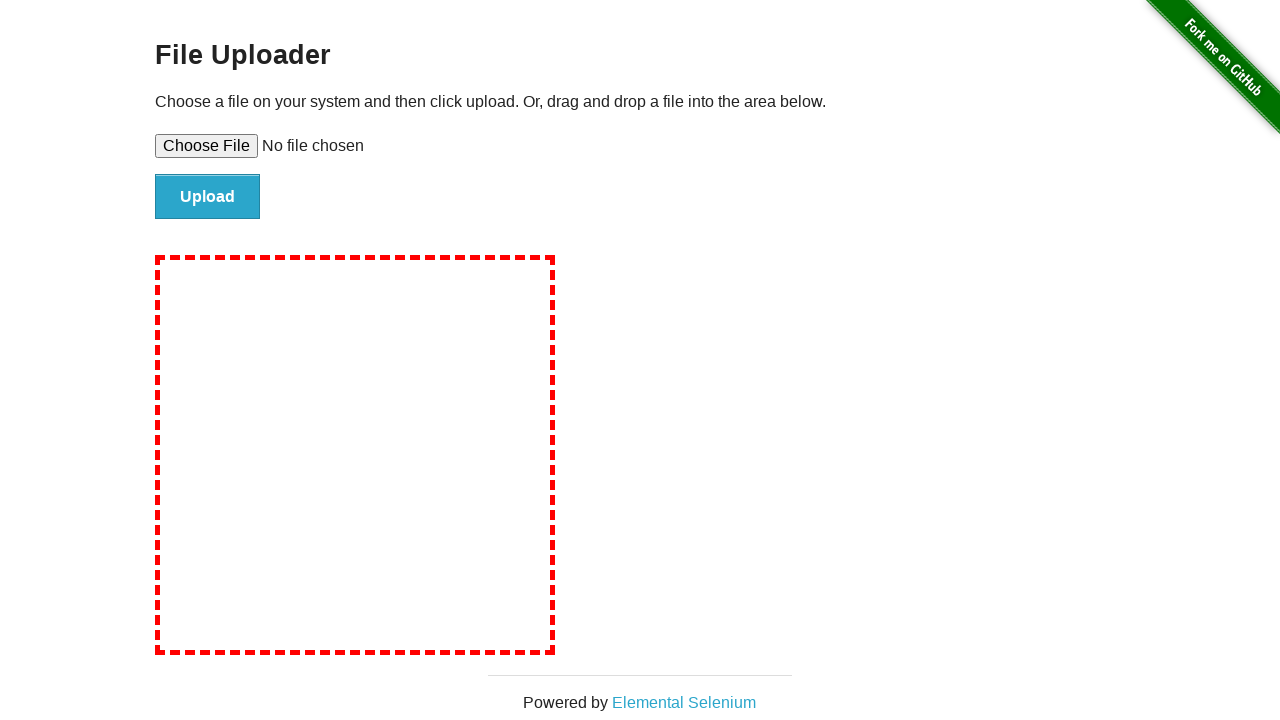

Set file input with test file path
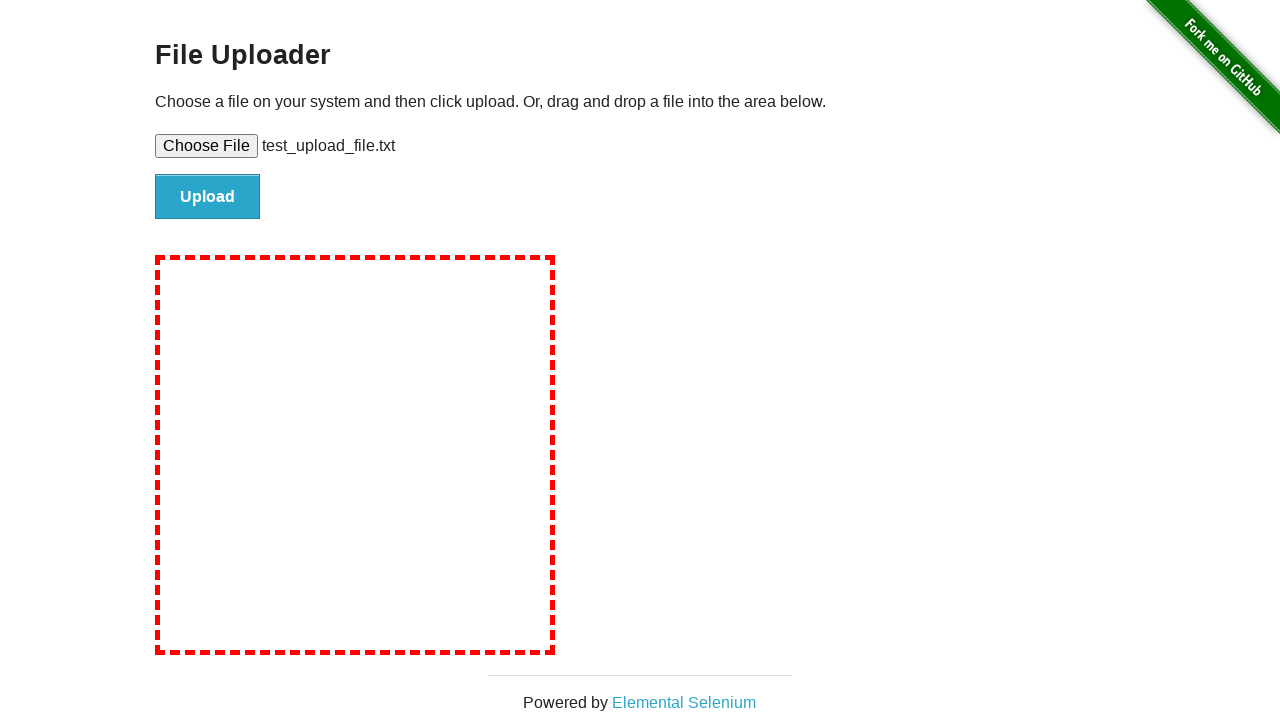

Clicked file submit button at (208, 197) on #file-submit
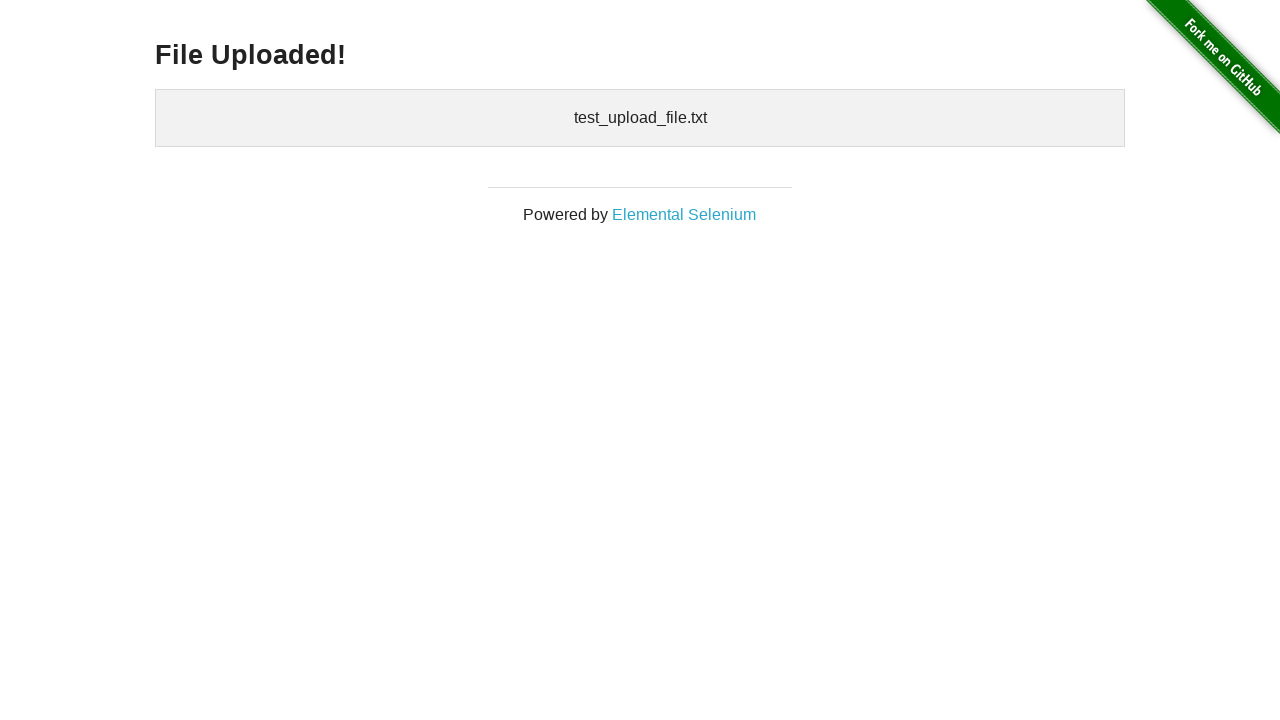

Waited for success message element to load
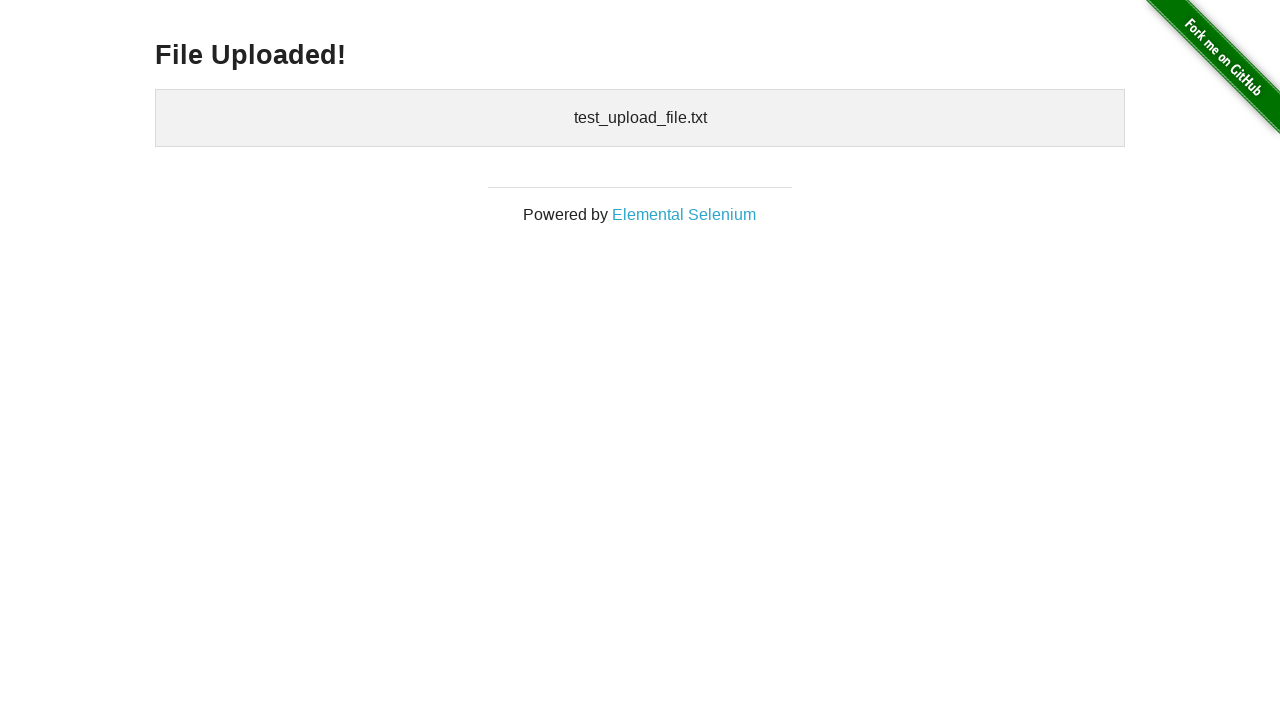

Retrieved success message text: 'File Uploaded!'
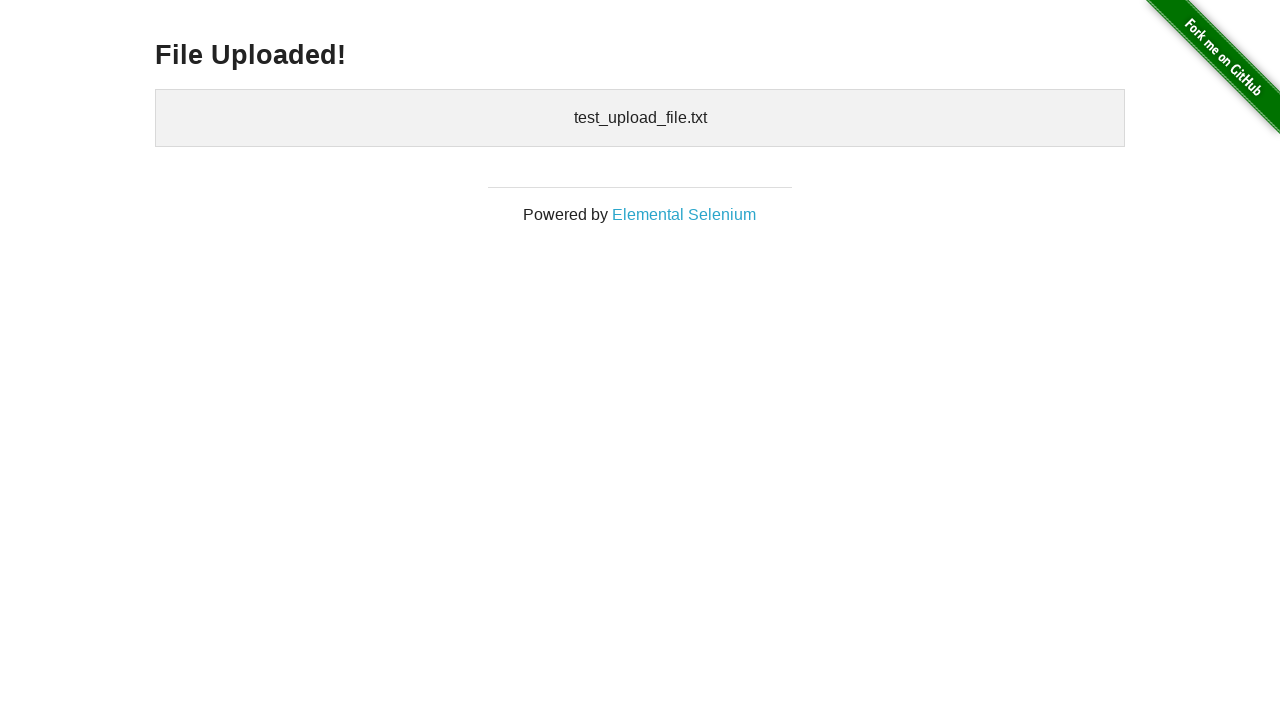

Verified success message displays 'File Uploaded!'
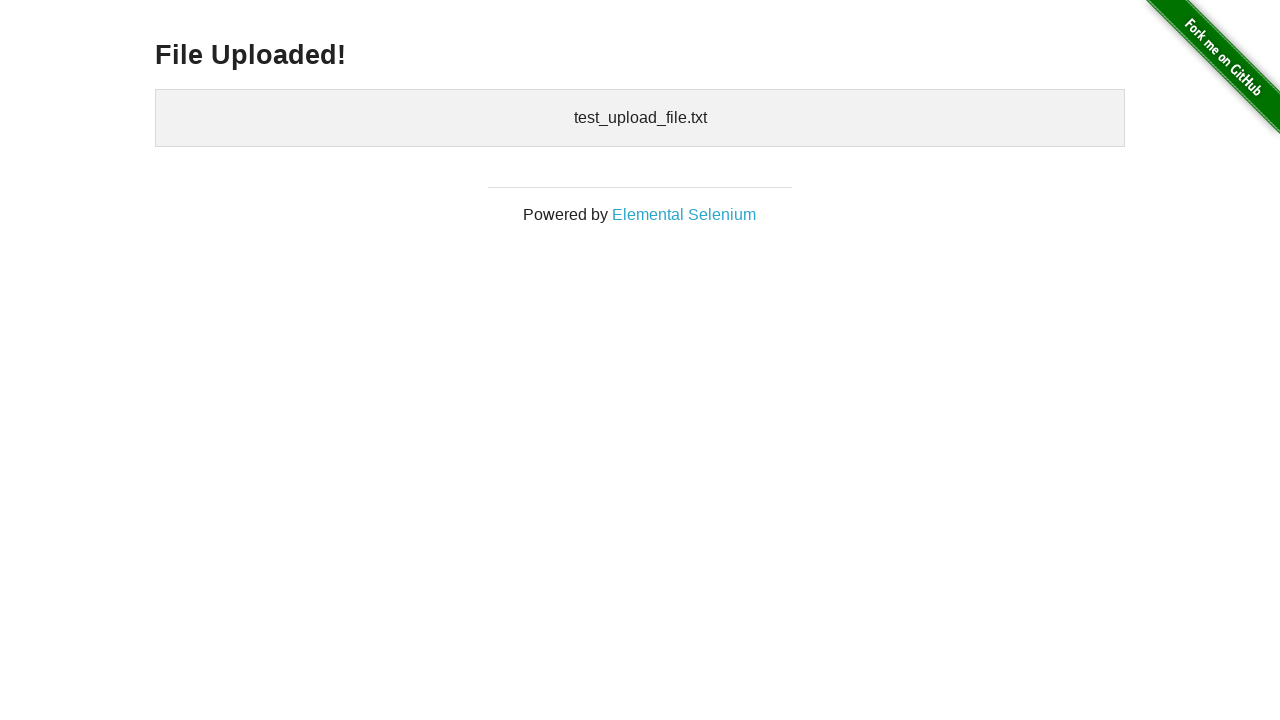

Cleaned up temporary test file
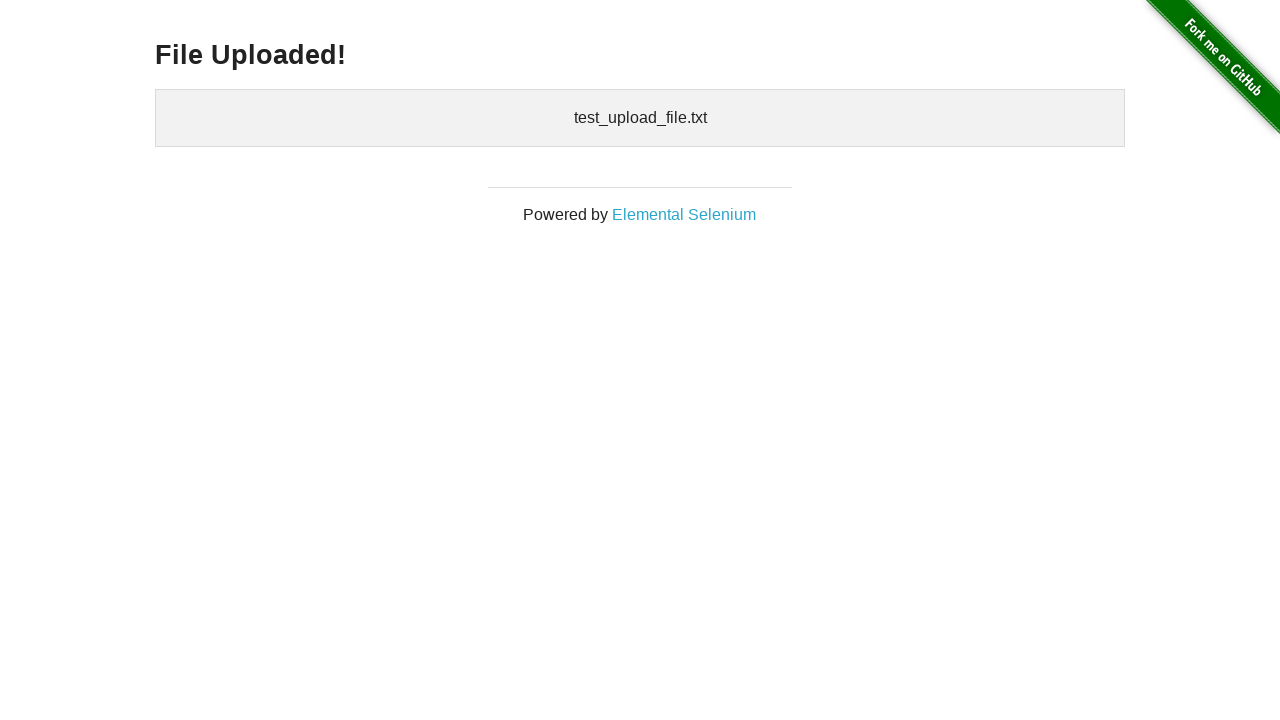

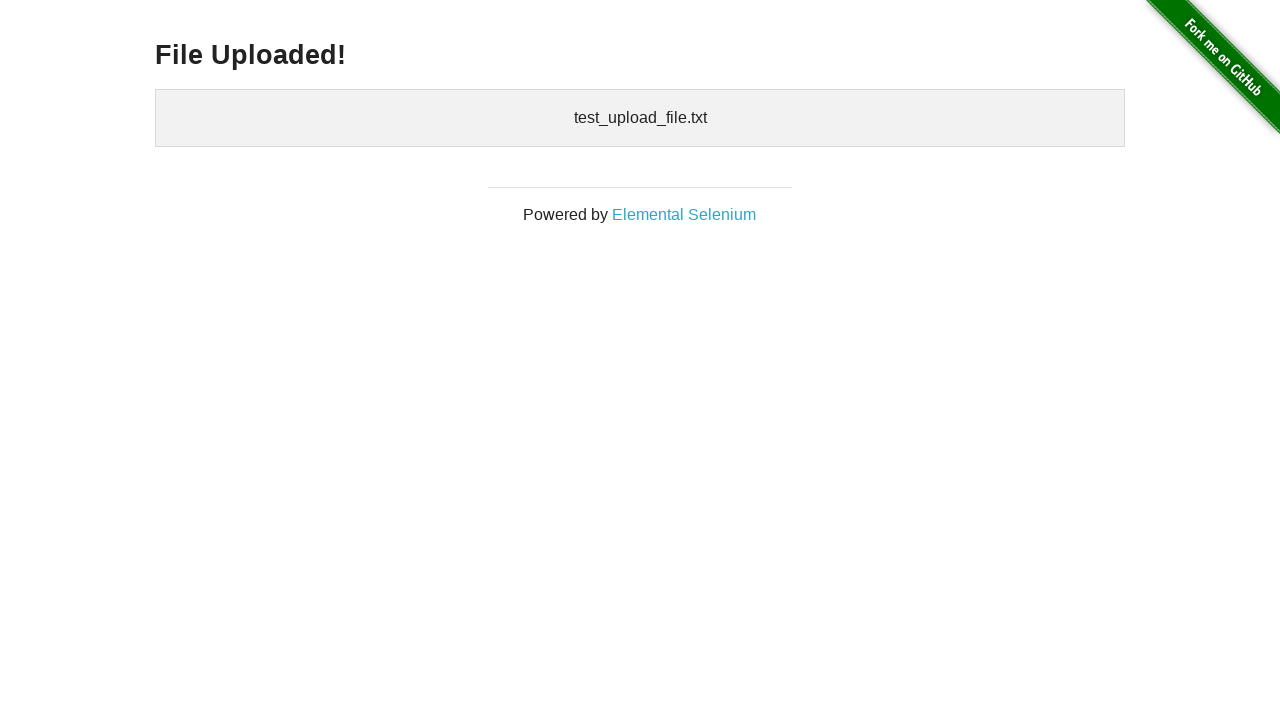